Tests basic browser navigation by navigating to a deals website, going back, forward, and refreshing the page

Starting URL: https://www.dealnews.com/

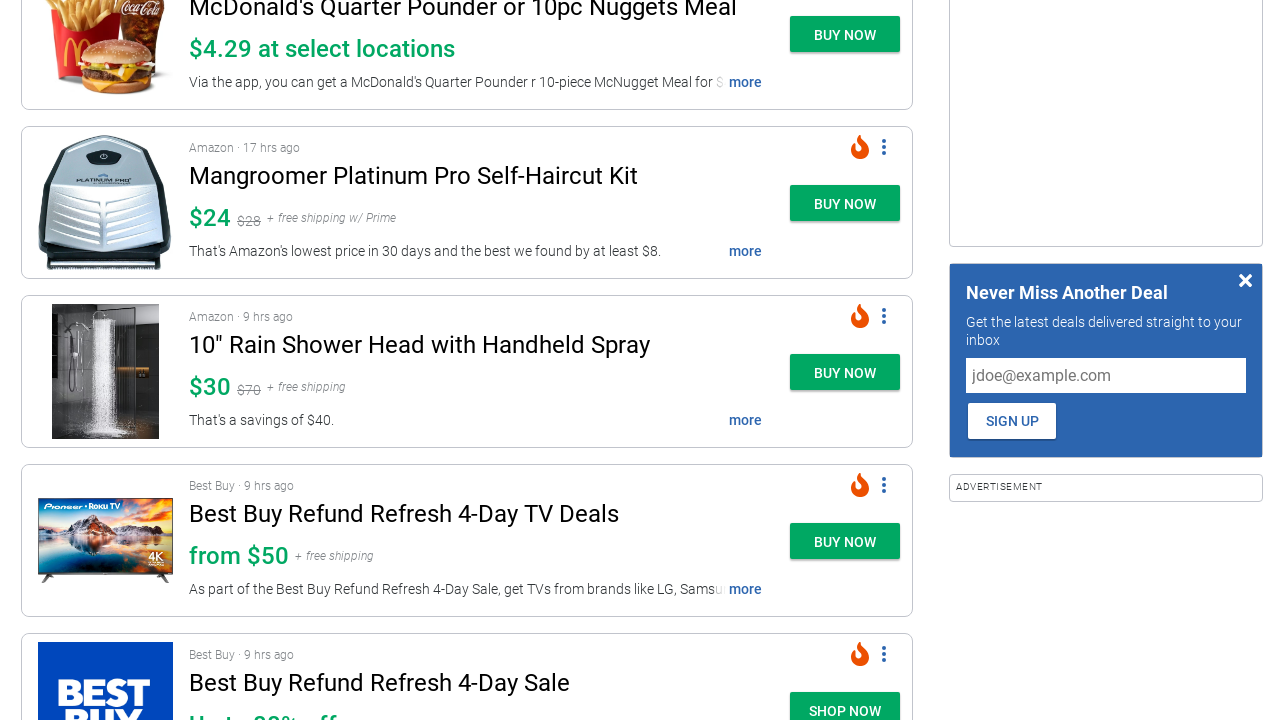

Navigated back from dealnews.com
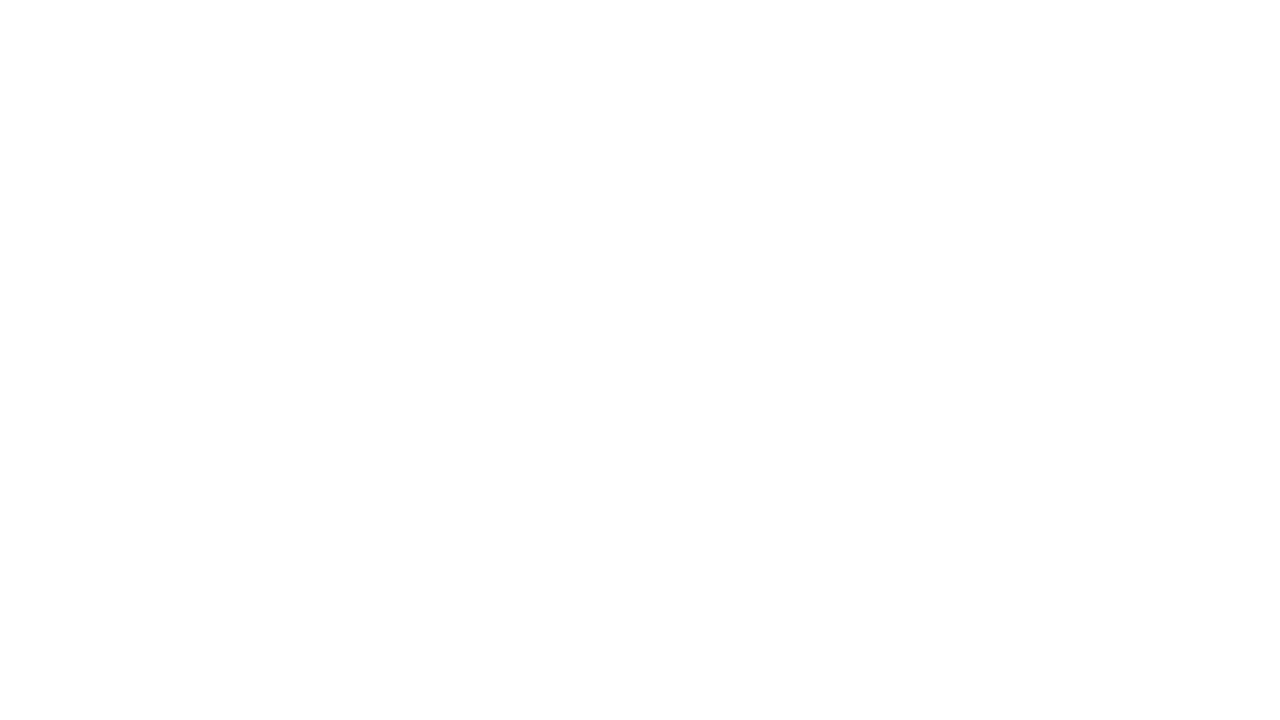

Waited 1 second for page state
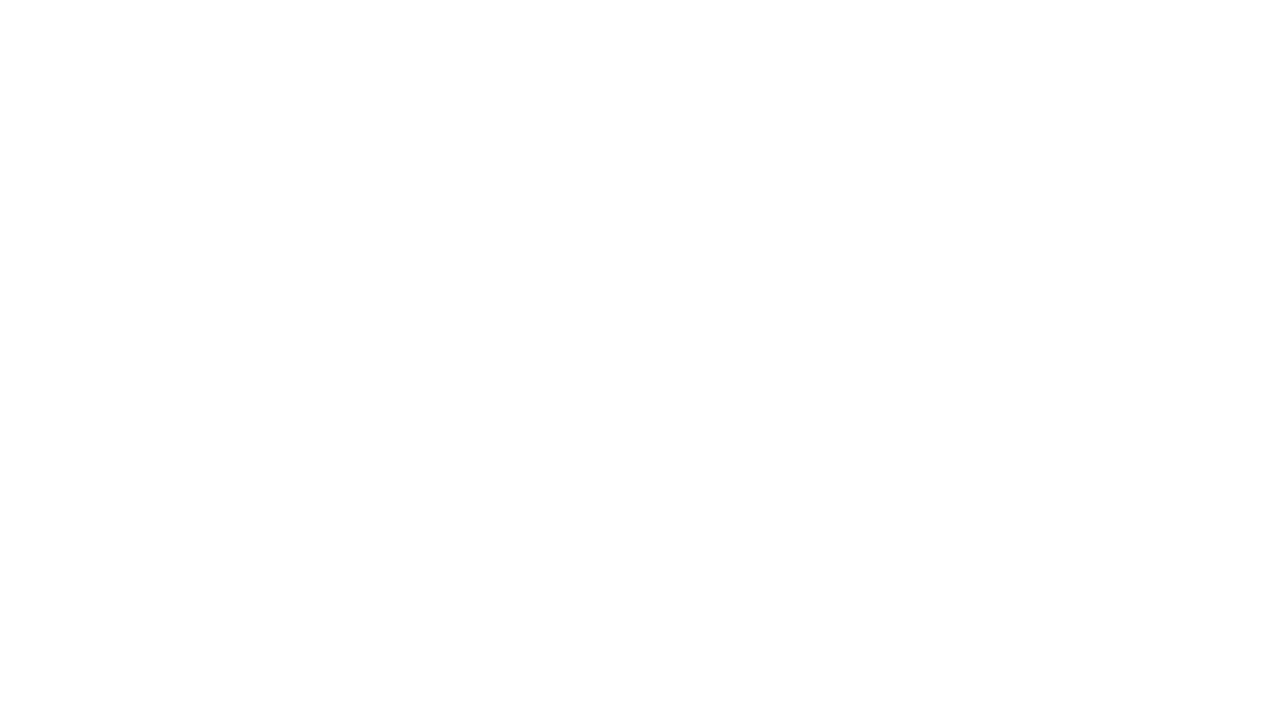

Navigated forward back to dealnews.com
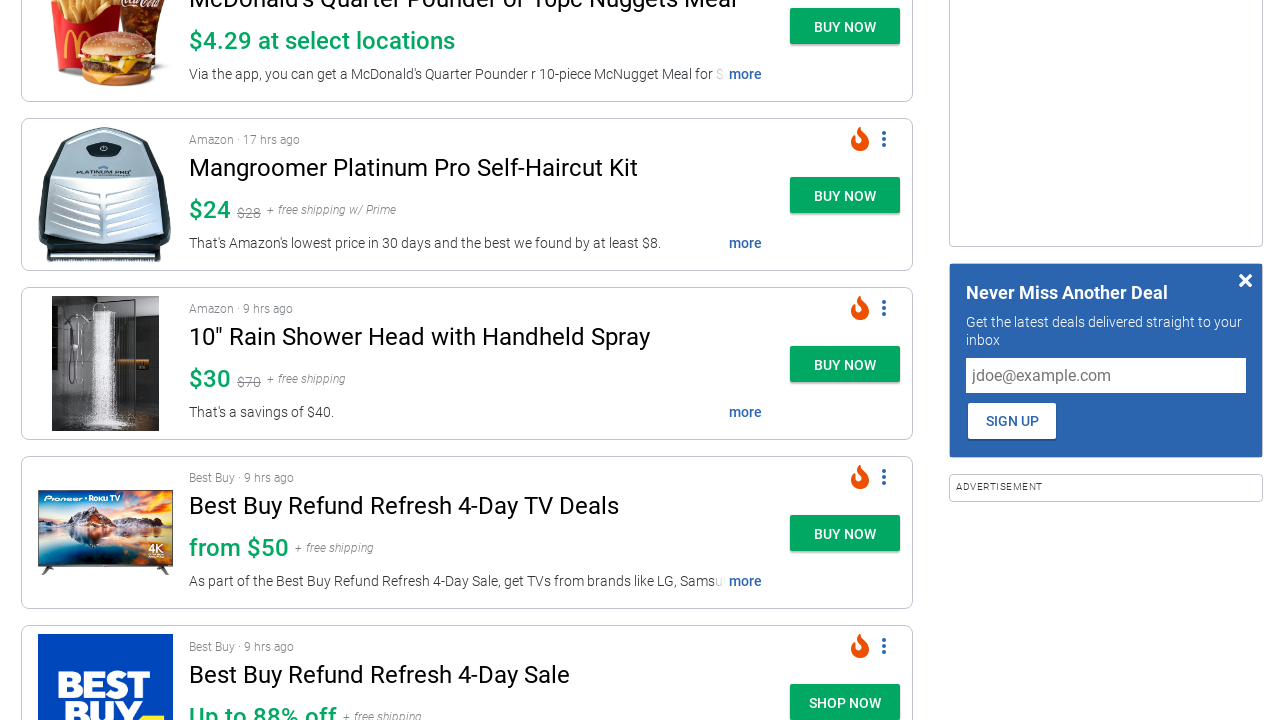

Refreshed the dealnews.com page
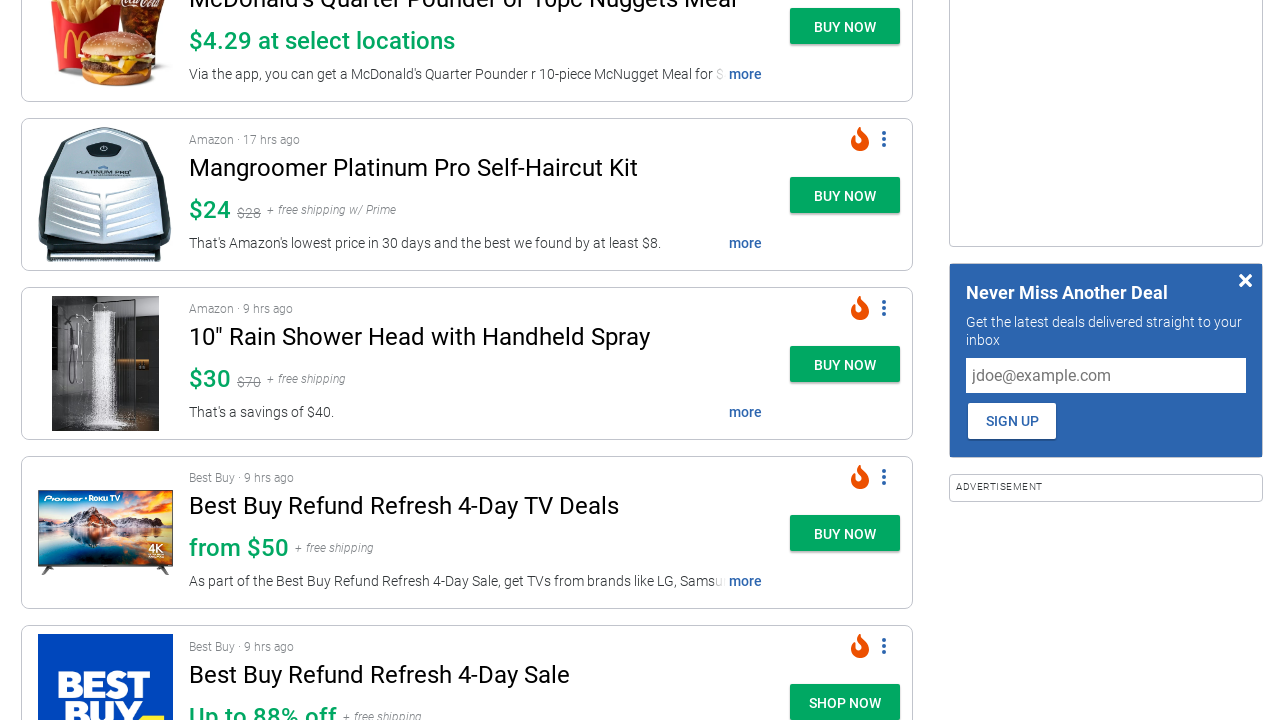

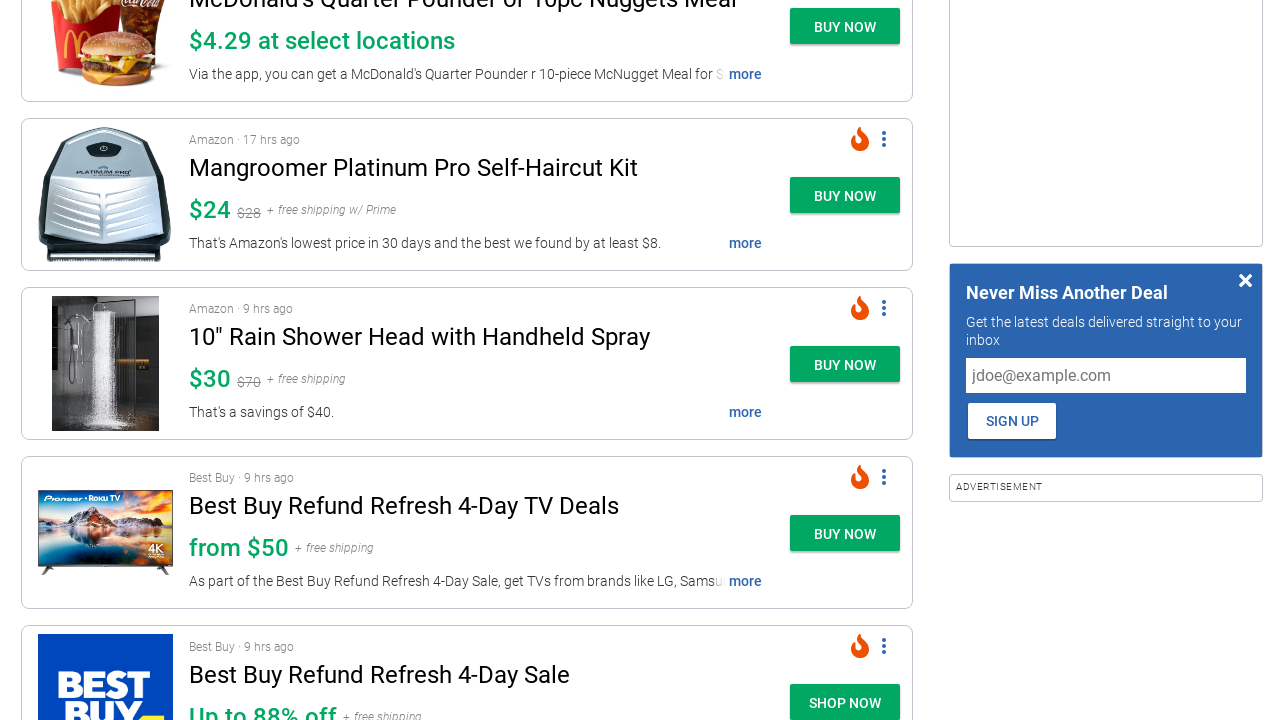